Tests password visibility toggle functionality by entering a password, clicking the eye icon to show it, and clicking again to hide it

Starting URL: https://jhu-oose-f24.github.io/Team-SuperSurveyors/#/login

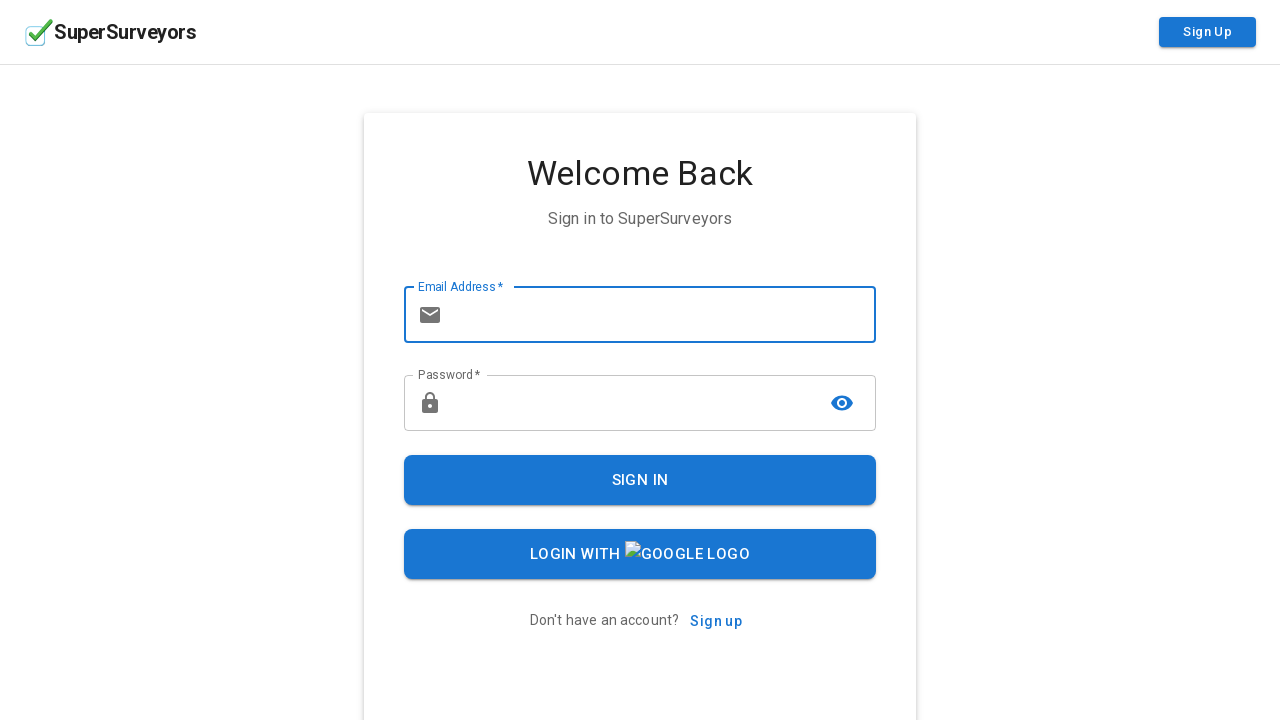

Entered test password 'TestPassword123!' in the password field on #password
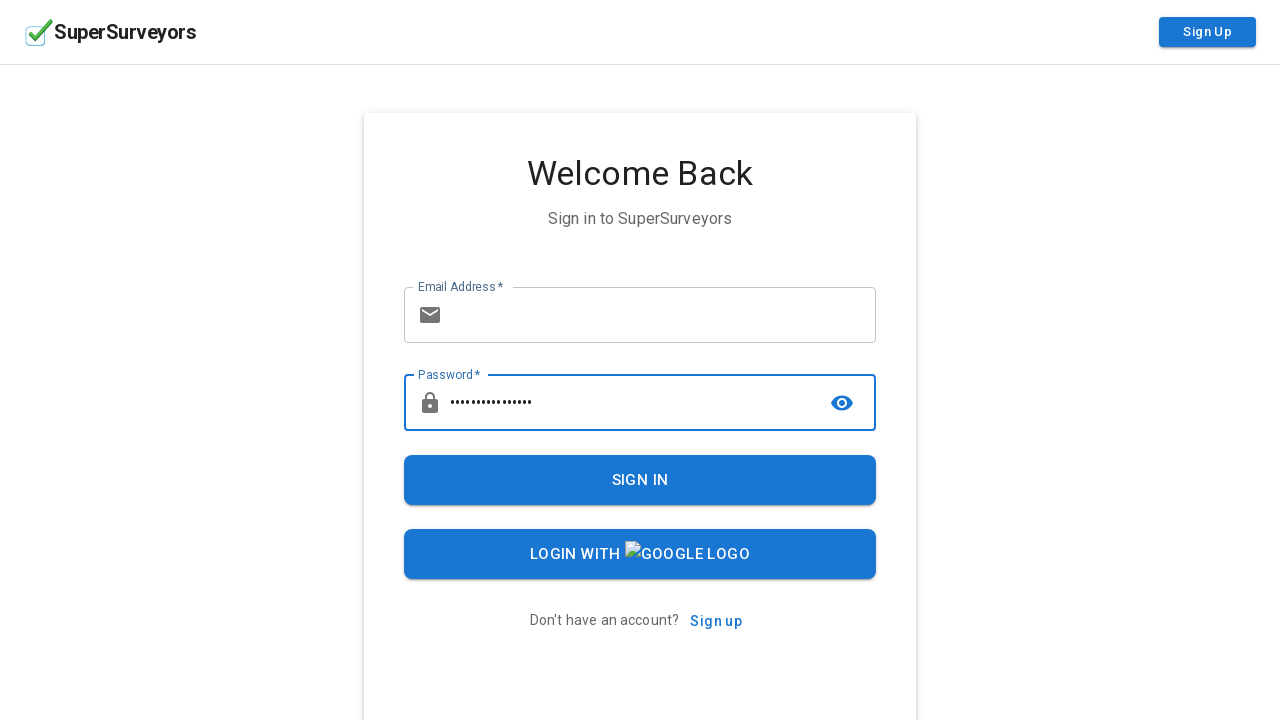

Clicked eye icon to show password at (842, 403) on button[aria-label='toggle password visibility']
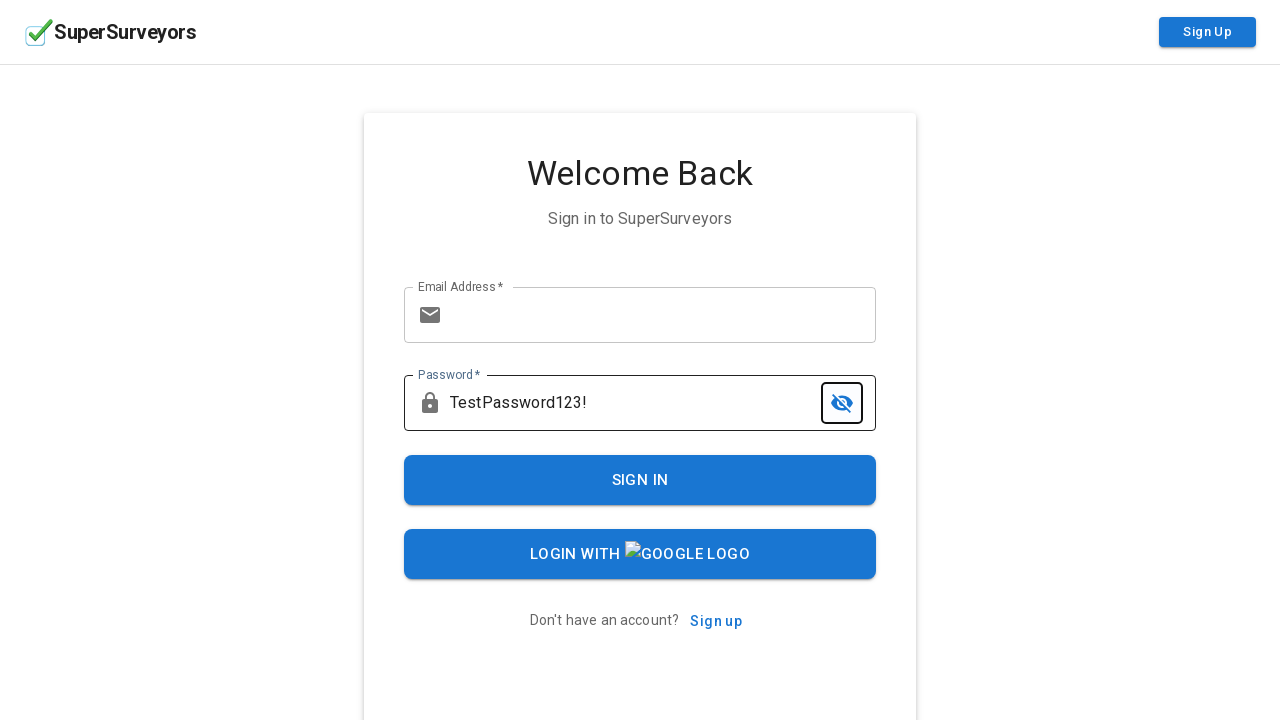

Clicked eye icon again to hide password at (842, 403) on button[aria-label='toggle password visibility']
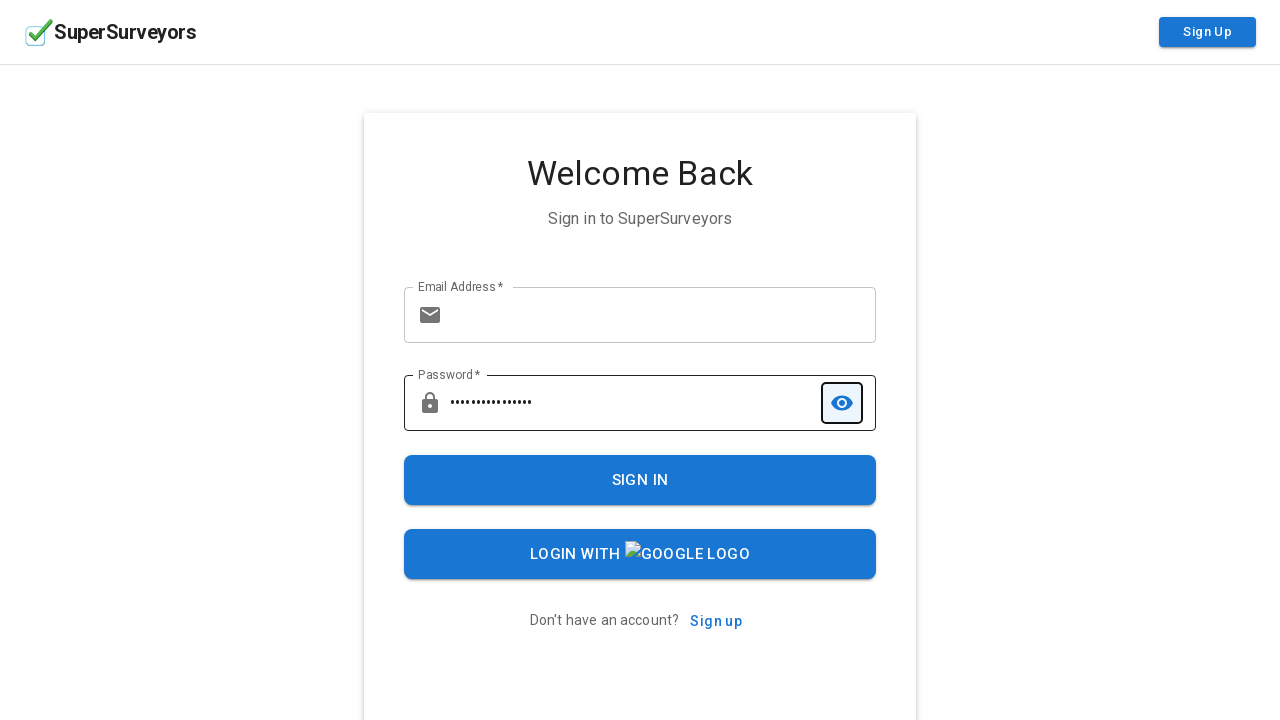

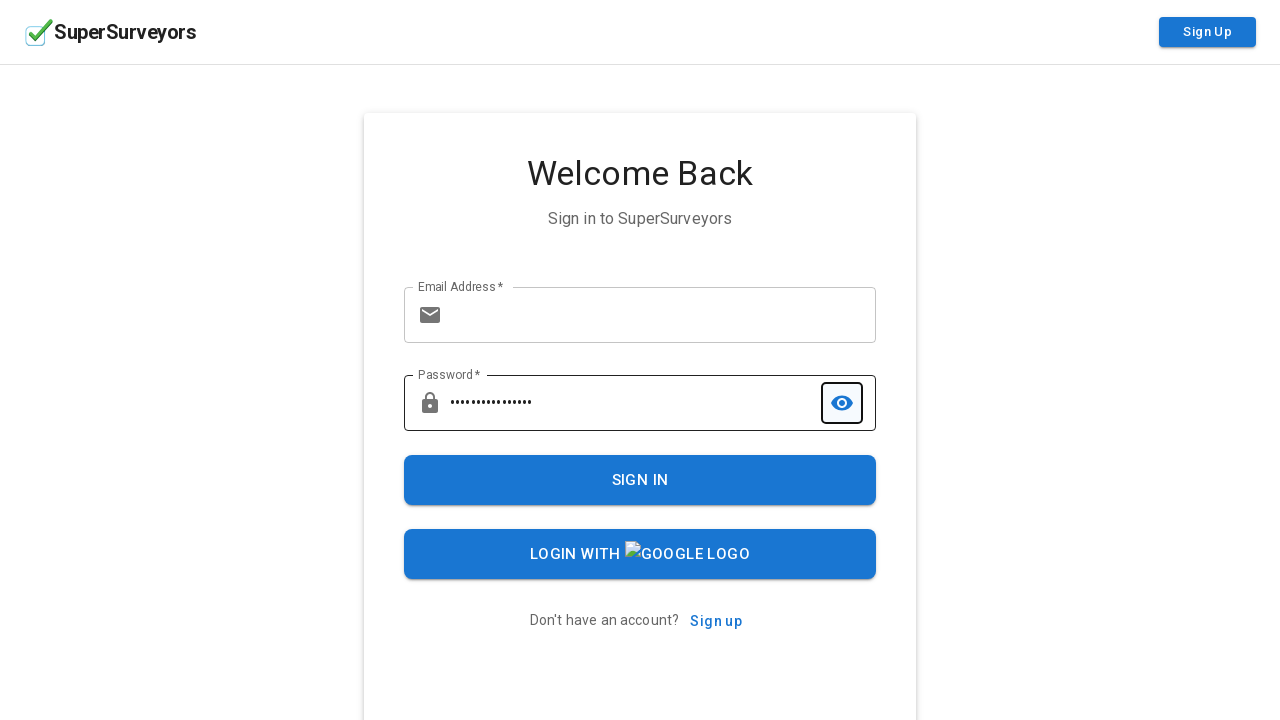